Tests JavaScript prompt alert by clicking a button, entering text into the prompt, and accepting it

Starting URL: http://the-internet.herokuapp.com/javascript_alerts

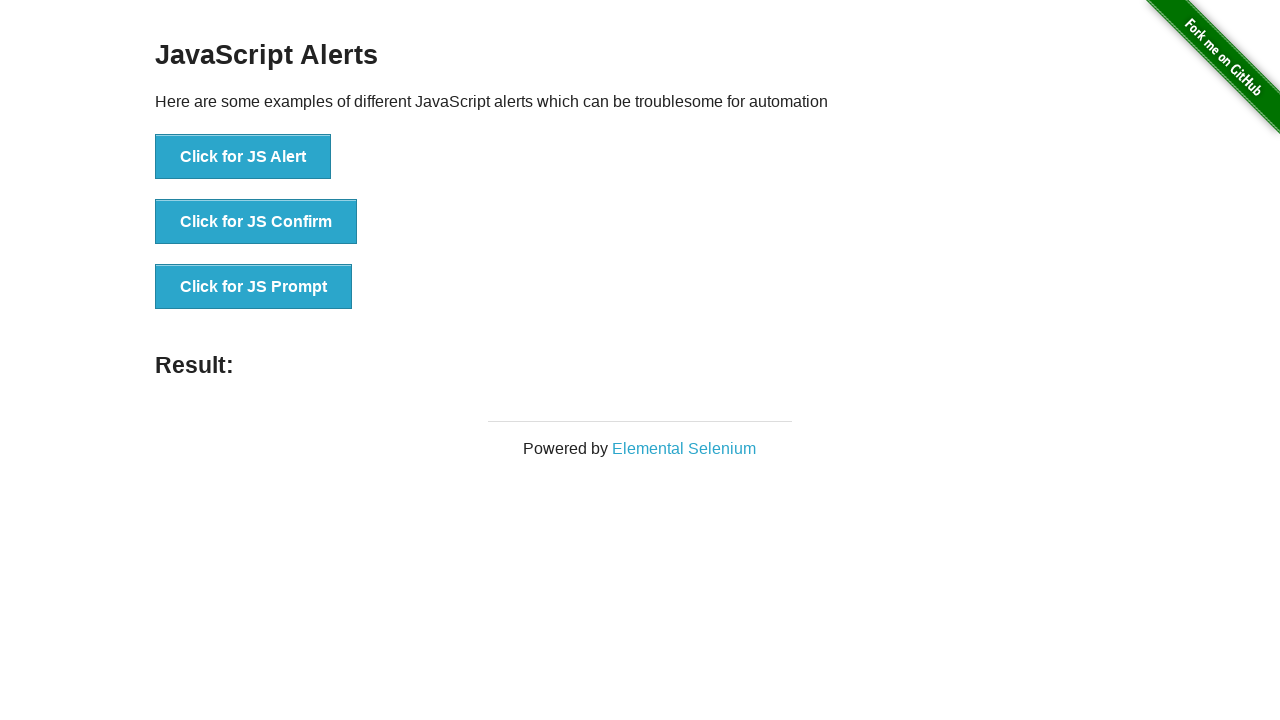

Set up dialog handler to accept JS prompt
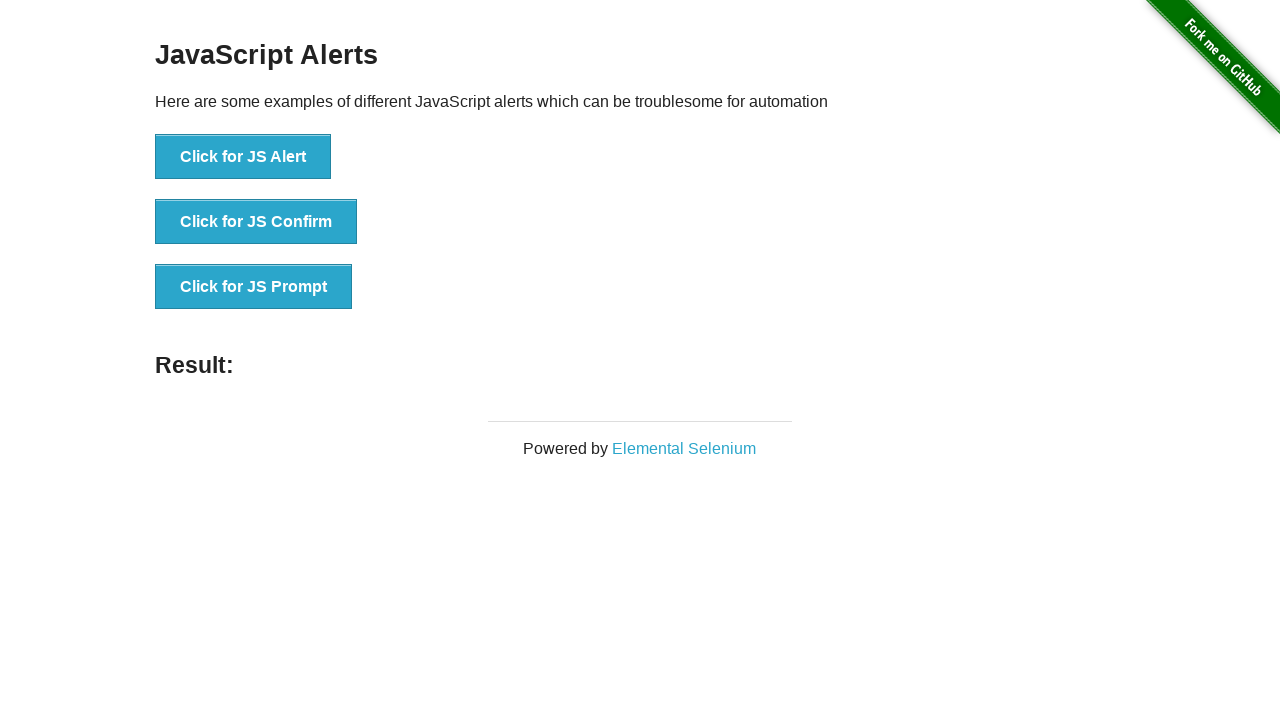

Clicked button to trigger JS prompt alert at (254, 287) on xpath=//button[. = 'Click for JS Prompt']
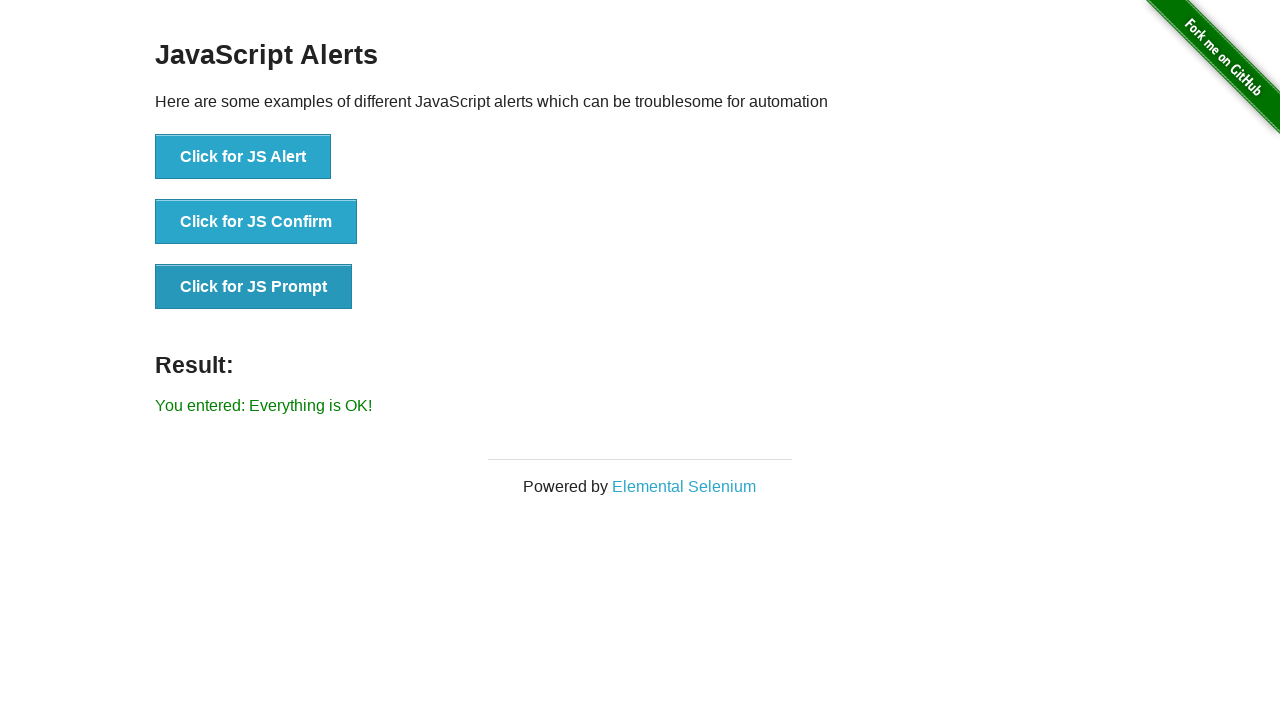

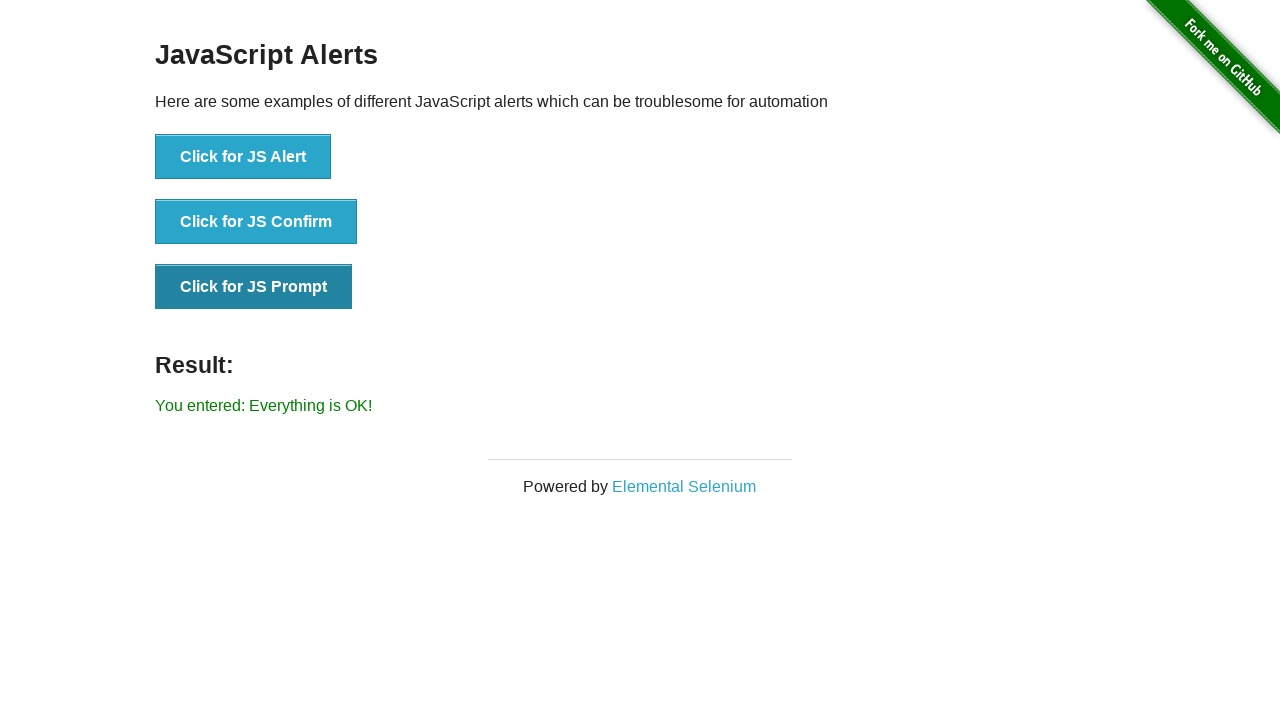